Tests e-commerce functionality by searching for products, adding them to cart, and applying a promo code at checkout

Starting URL: https://www.rahulshettyacademy.com/seleniumPractise/#/

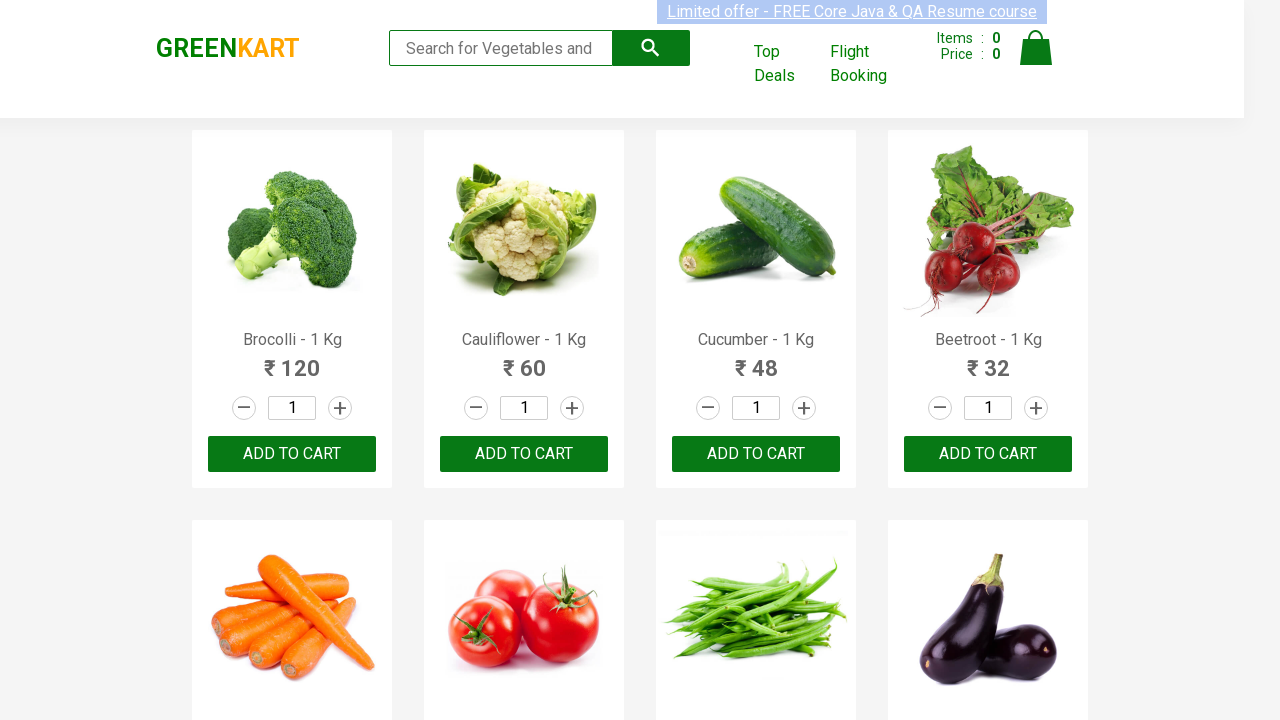

Filled search field with 'be' to filter products on .search-keyword
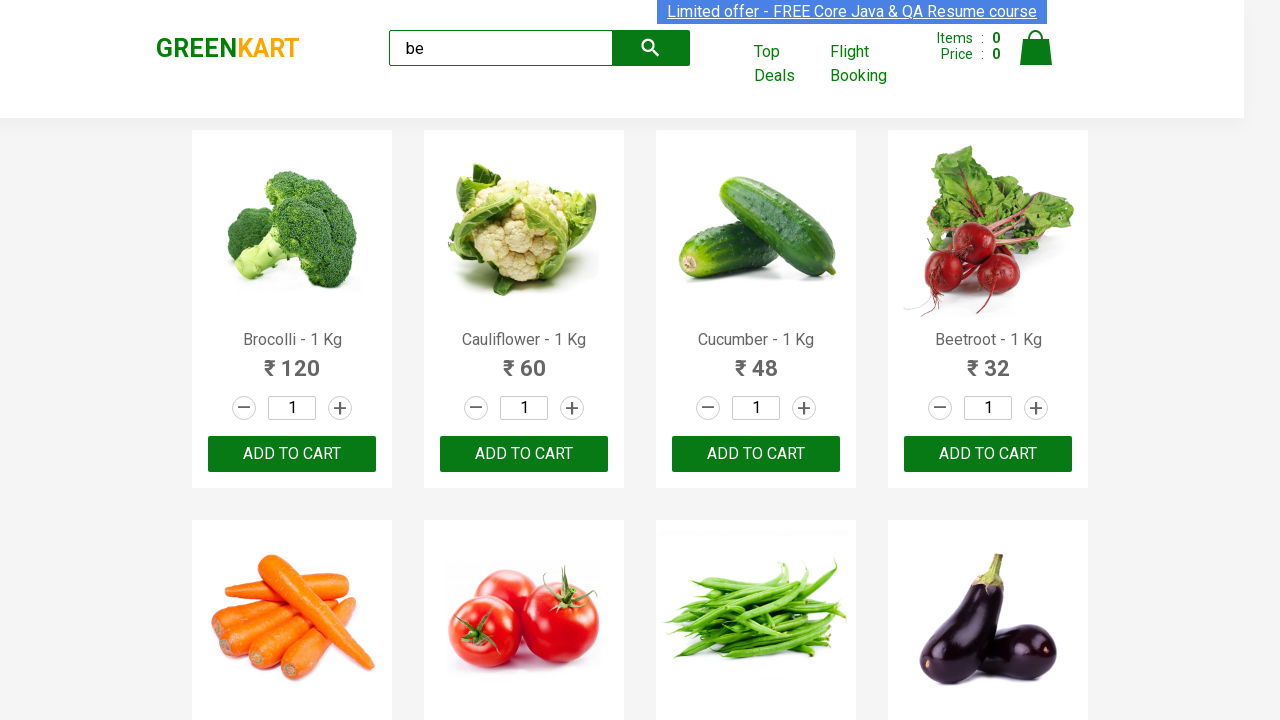

Waited for search results to load
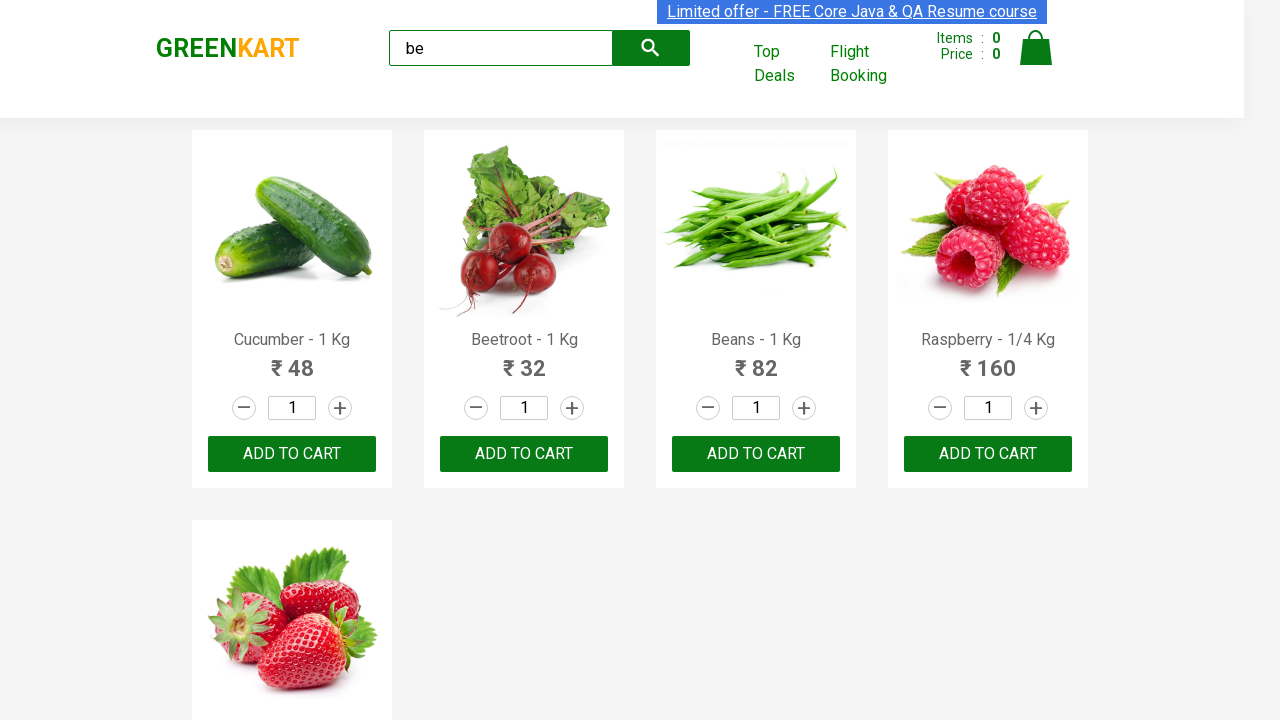

Retrieved all product containers - Found 5 products
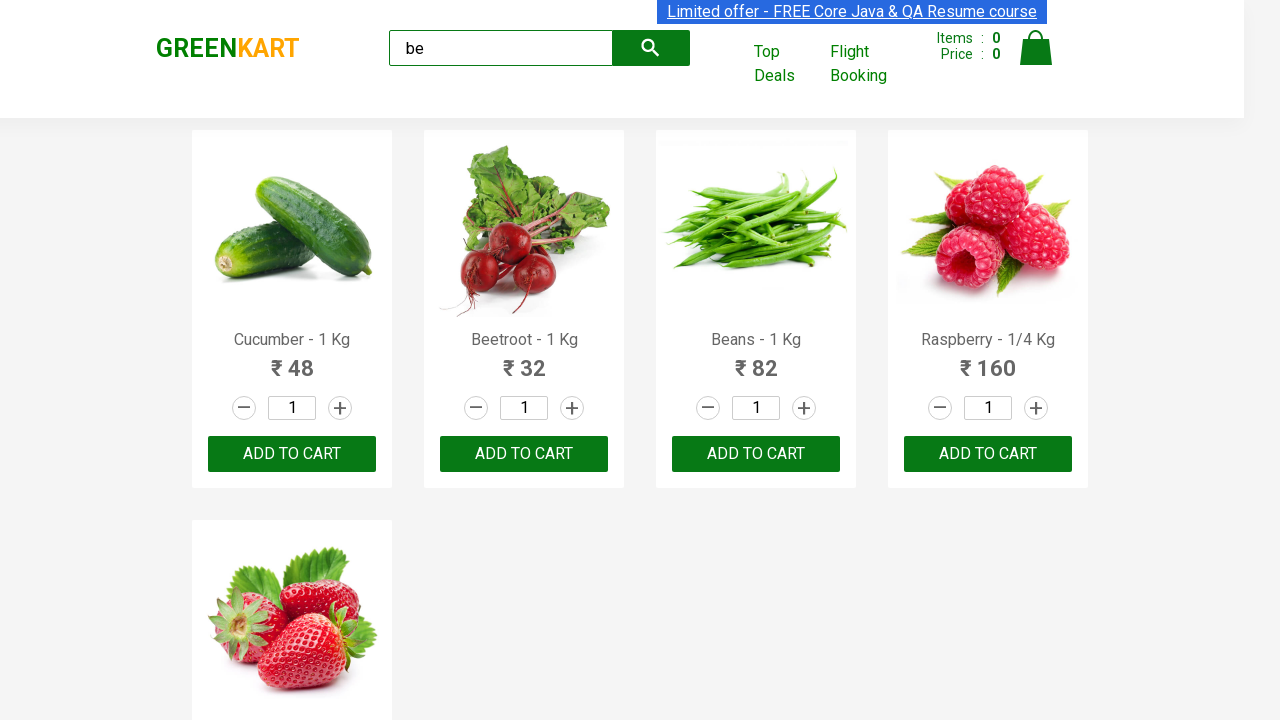

Clicked add to cart button for a product at (292, 454) on div[class='product-action'] button >> nth=0
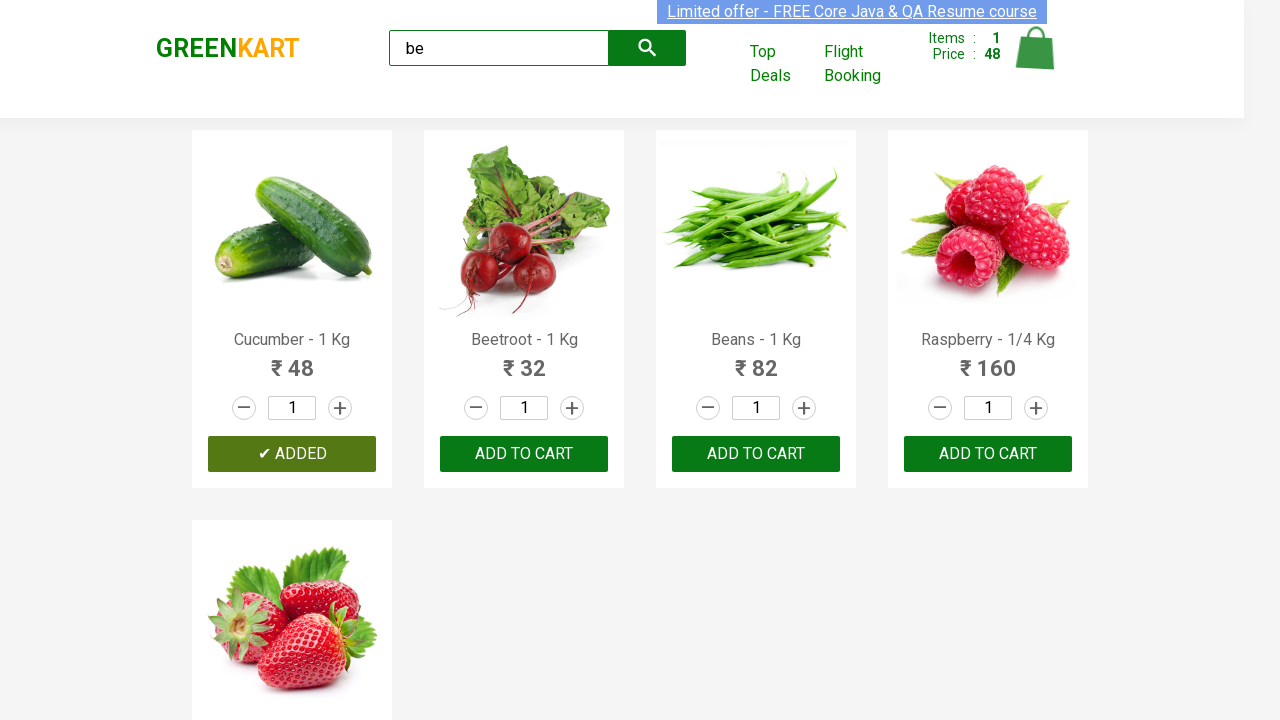

Clicked add to cart button for a product at (524, 454) on div[class='product-action'] button >> nth=1
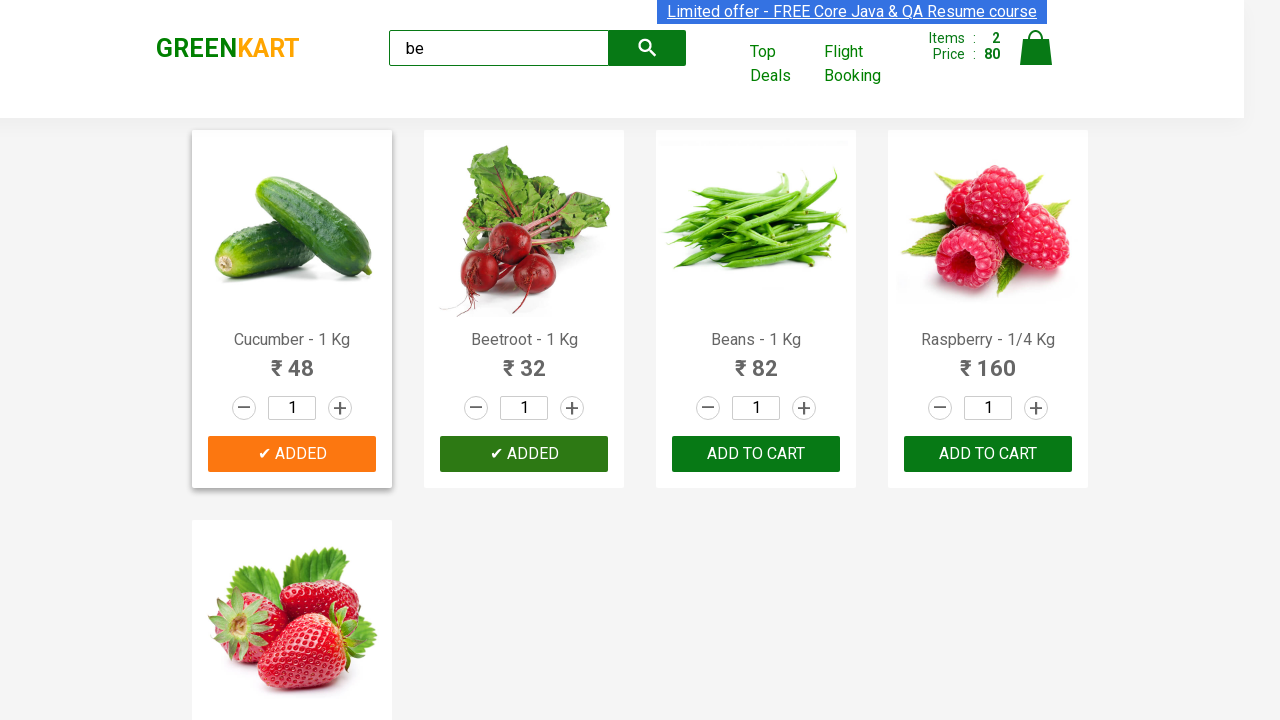

Clicked add to cart button for a product at (756, 454) on div[class='product-action'] button >> nth=2
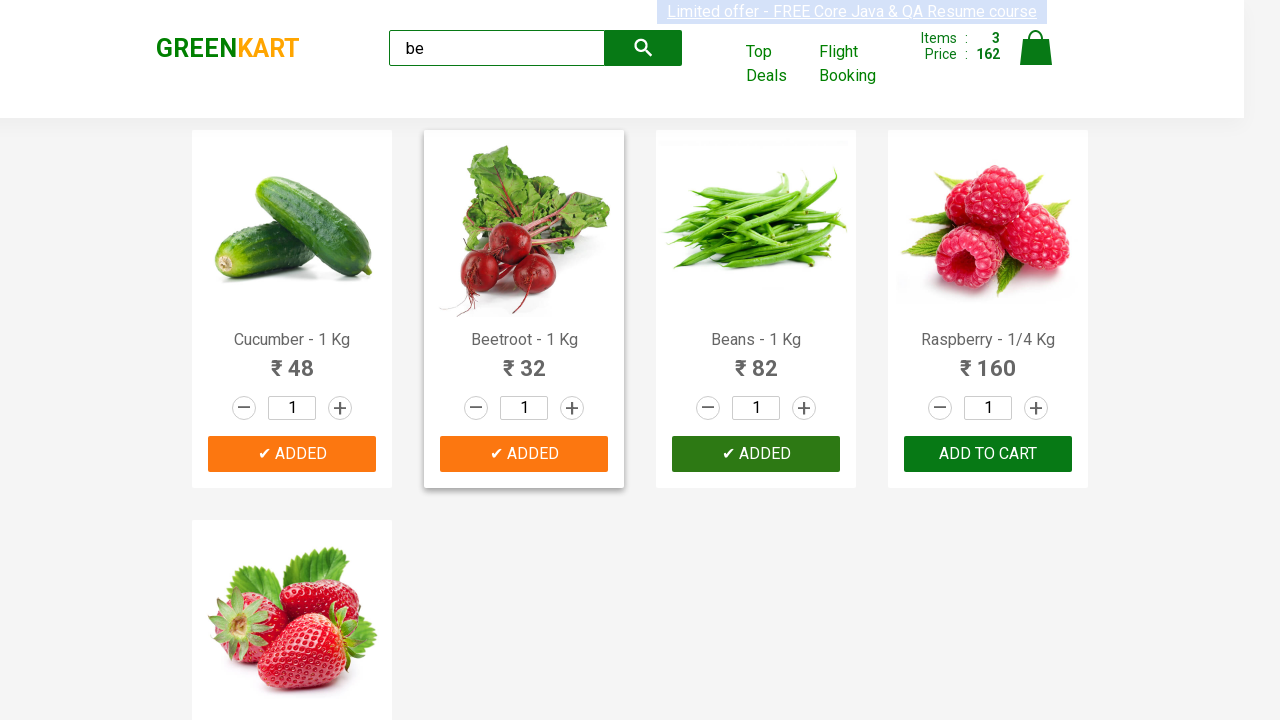

Clicked add to cart button for a product at (988, 454) on div[class='product-action'] button >> nth=3
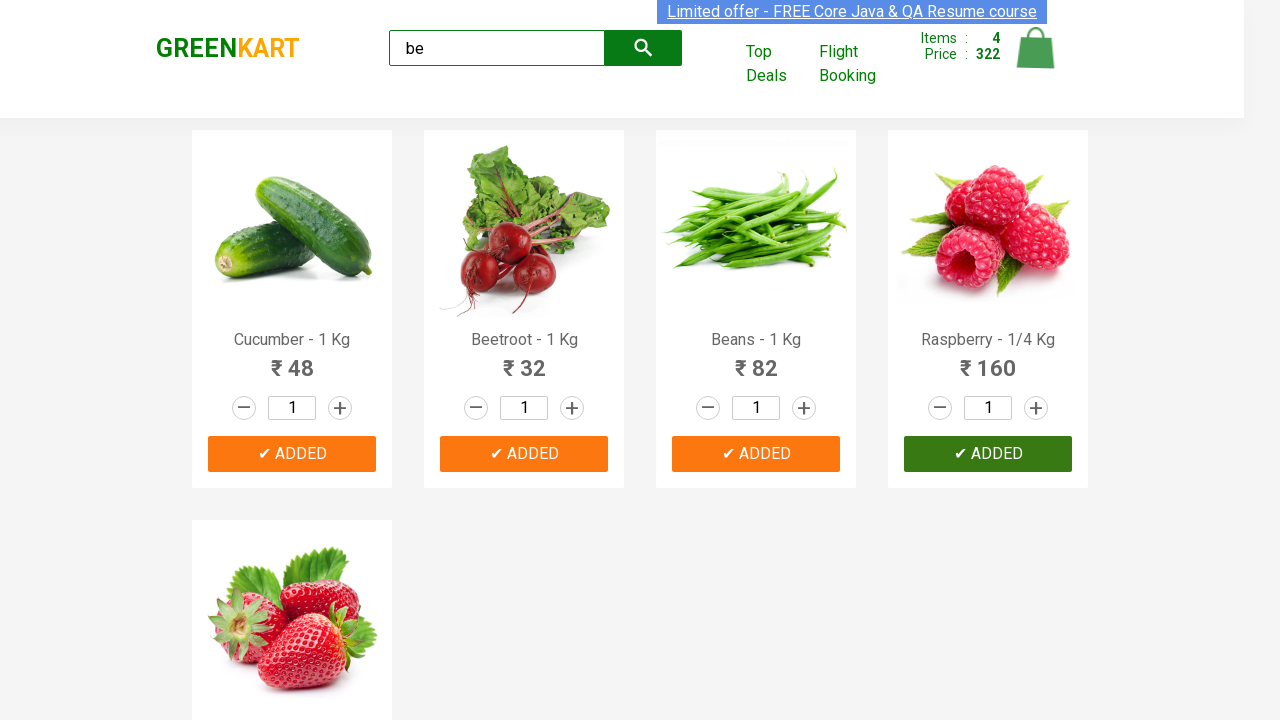

Clicked add to cart button for a product at (292, 569) on div[class='product-action'] button >> nth=4
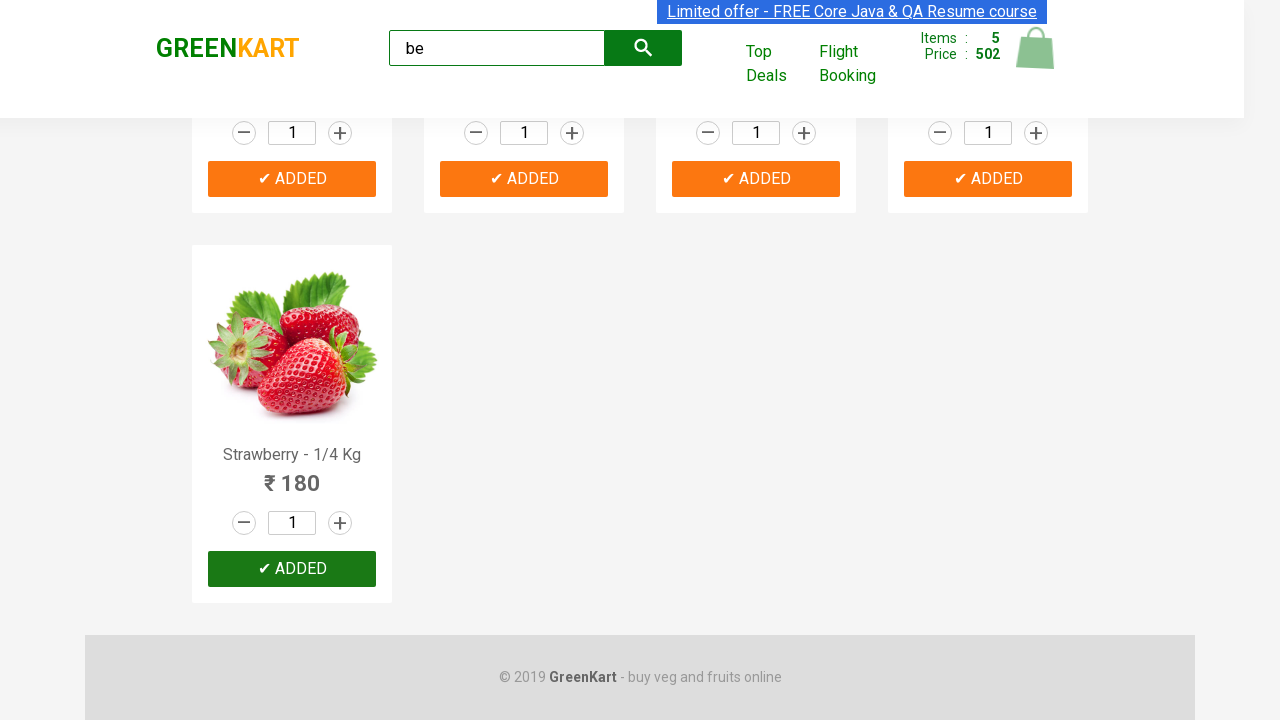

Clicked on cart icon to view cart at (1036, 59) on a.cart-icon
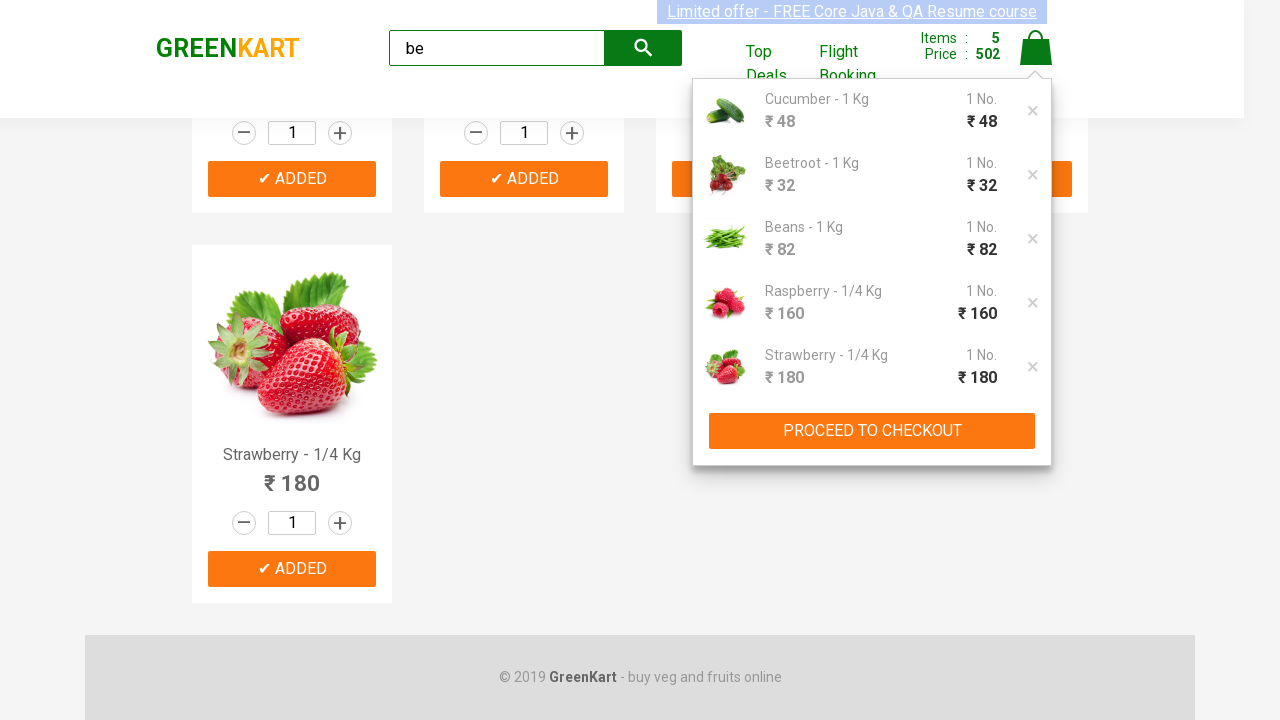

Clicked PROCEED TO CHECKOUT button at (872, 431) on xpath=//button[text()='PROCEED TO CHECKOUT']
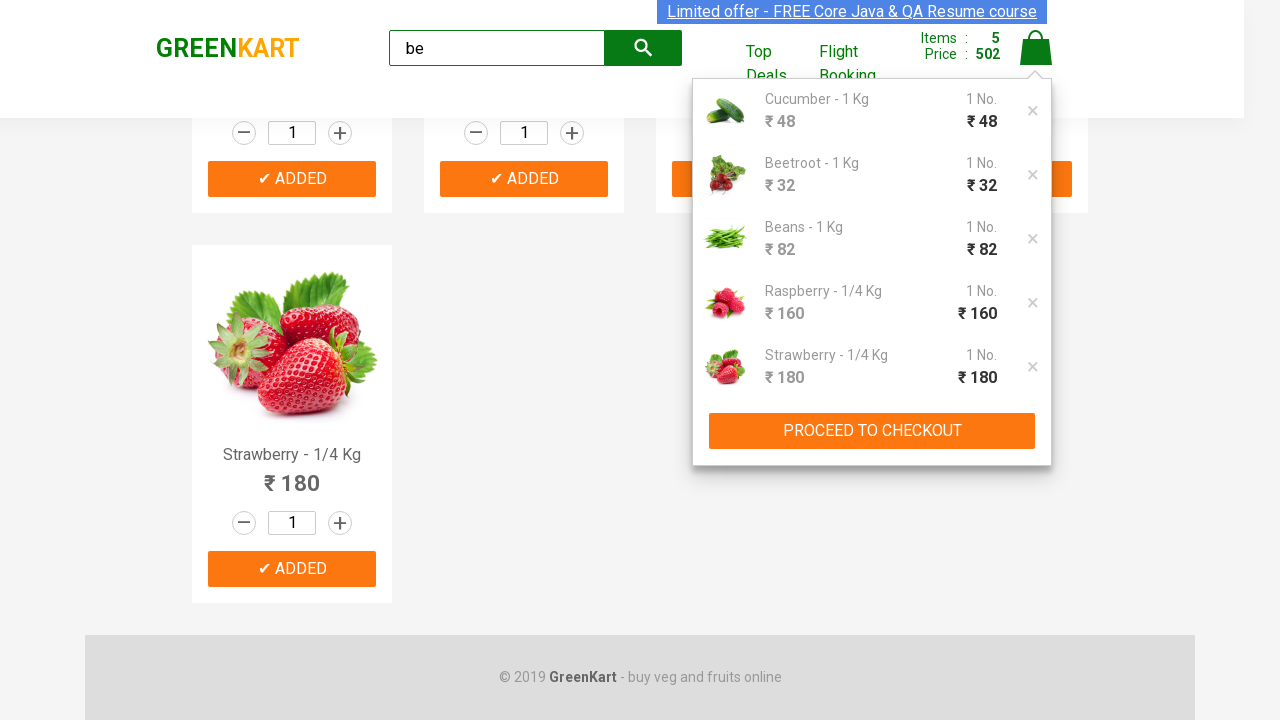

Entered promo code 'rahulshettyacademy' on input.promoCode
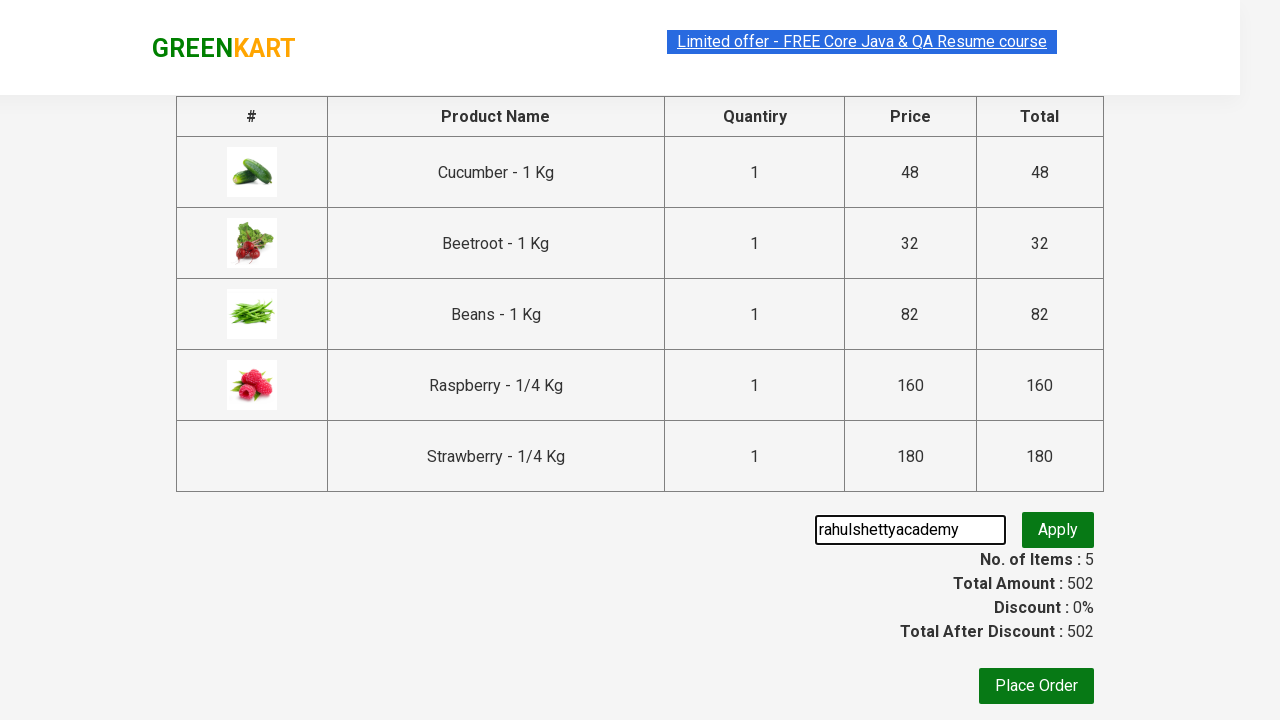

Clicked button to apply promo code at (1058, 530) on [class='promoBtn']
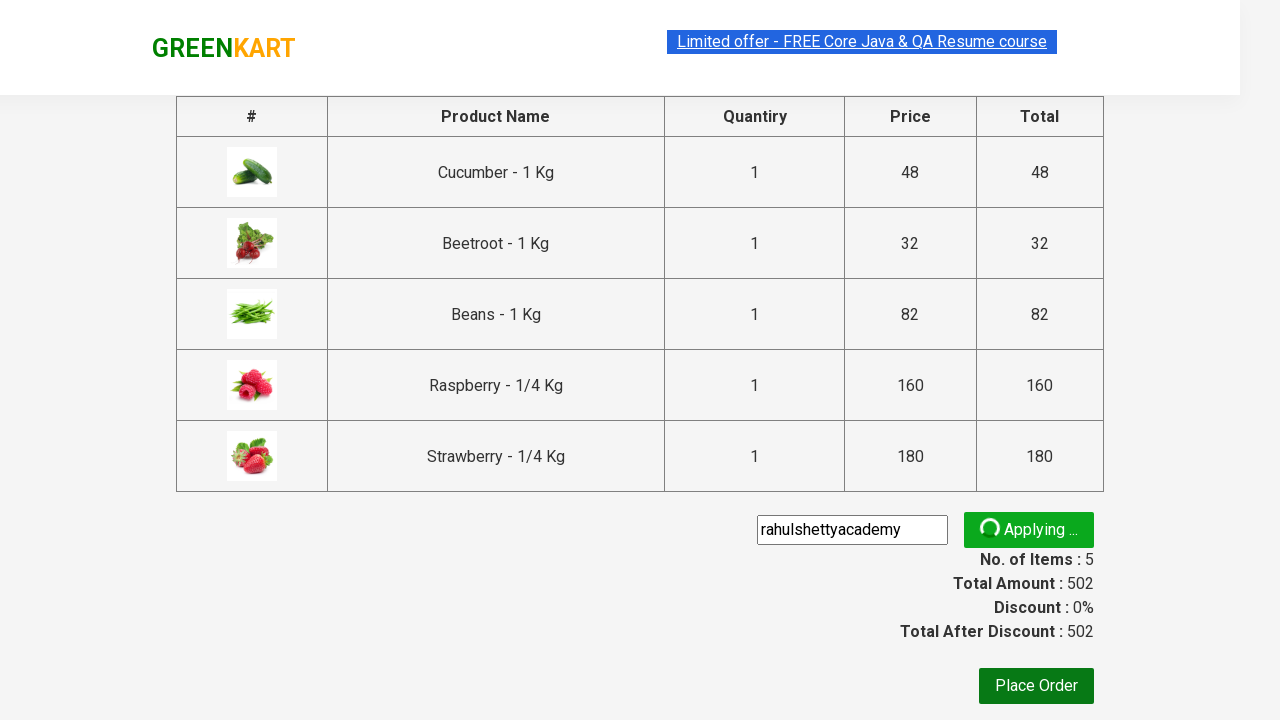

Retrieved promo info text: Code applied ..!
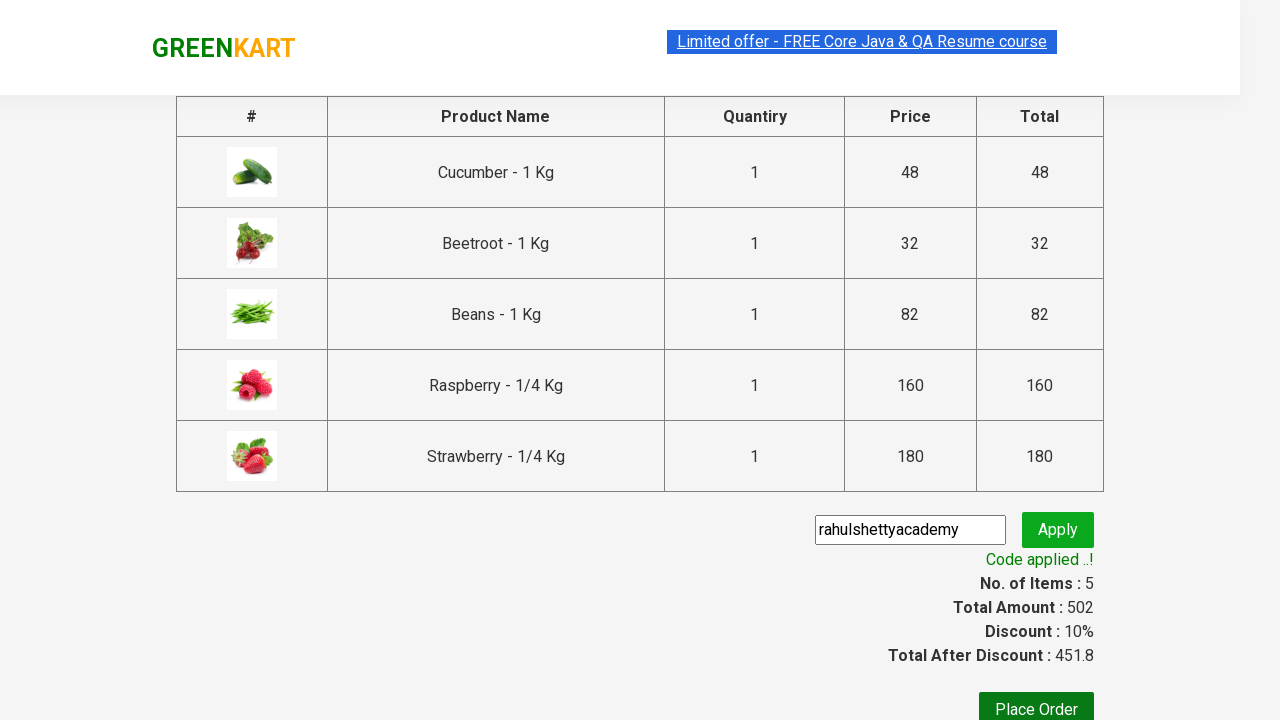

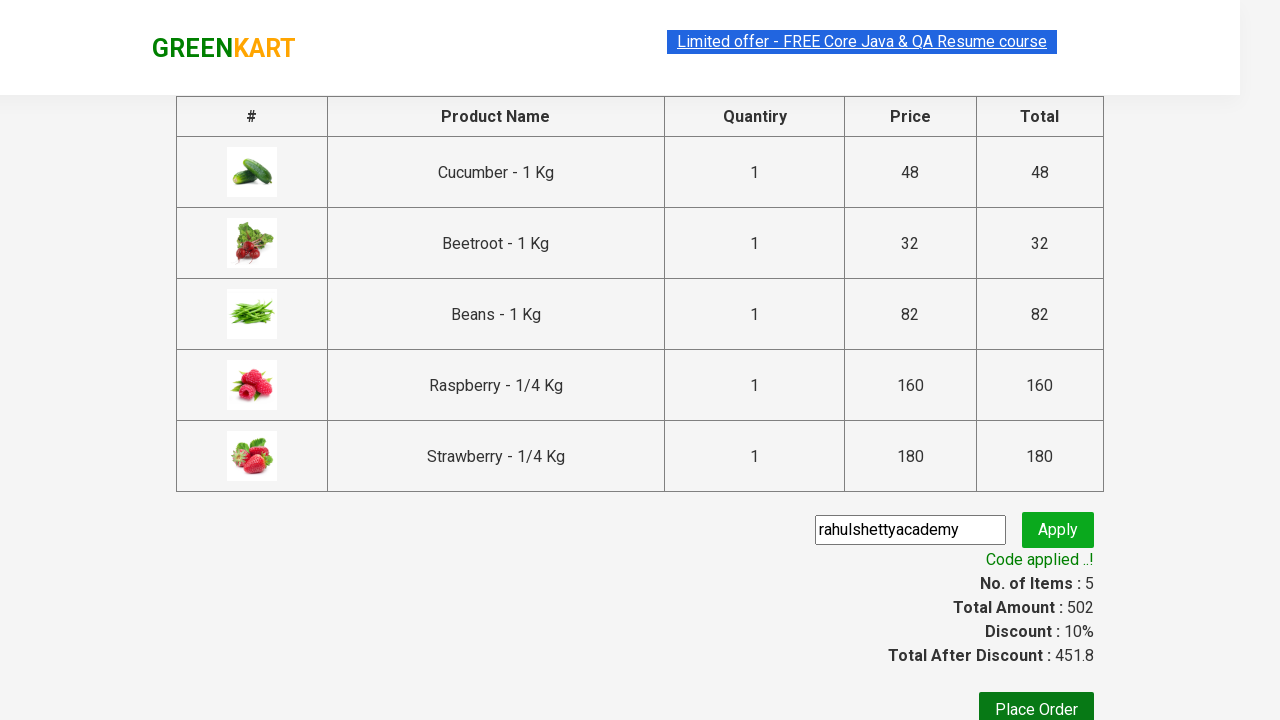